Tests checkbox functionality by clicking a checkbox and verifying it becomes selected on an automation practice page

Starting URL: https://rahulshettyacademy.com/AutomationPractice/

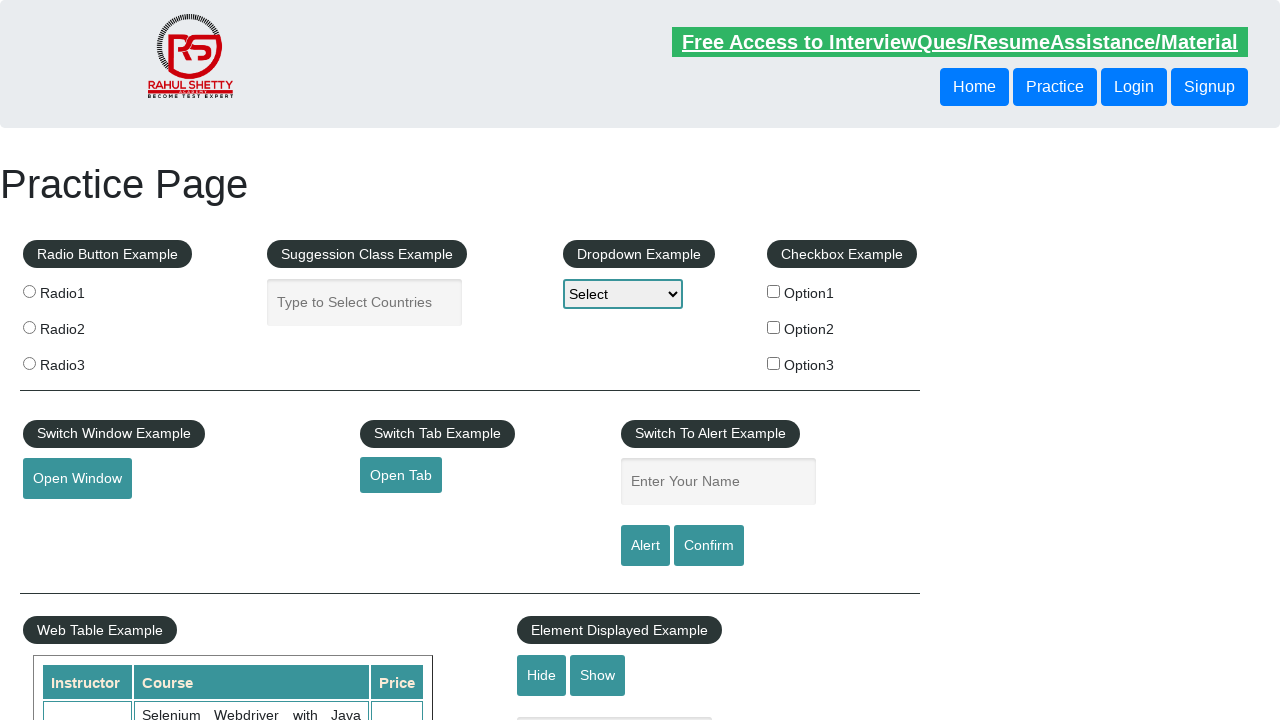

Navigated to automation practice page
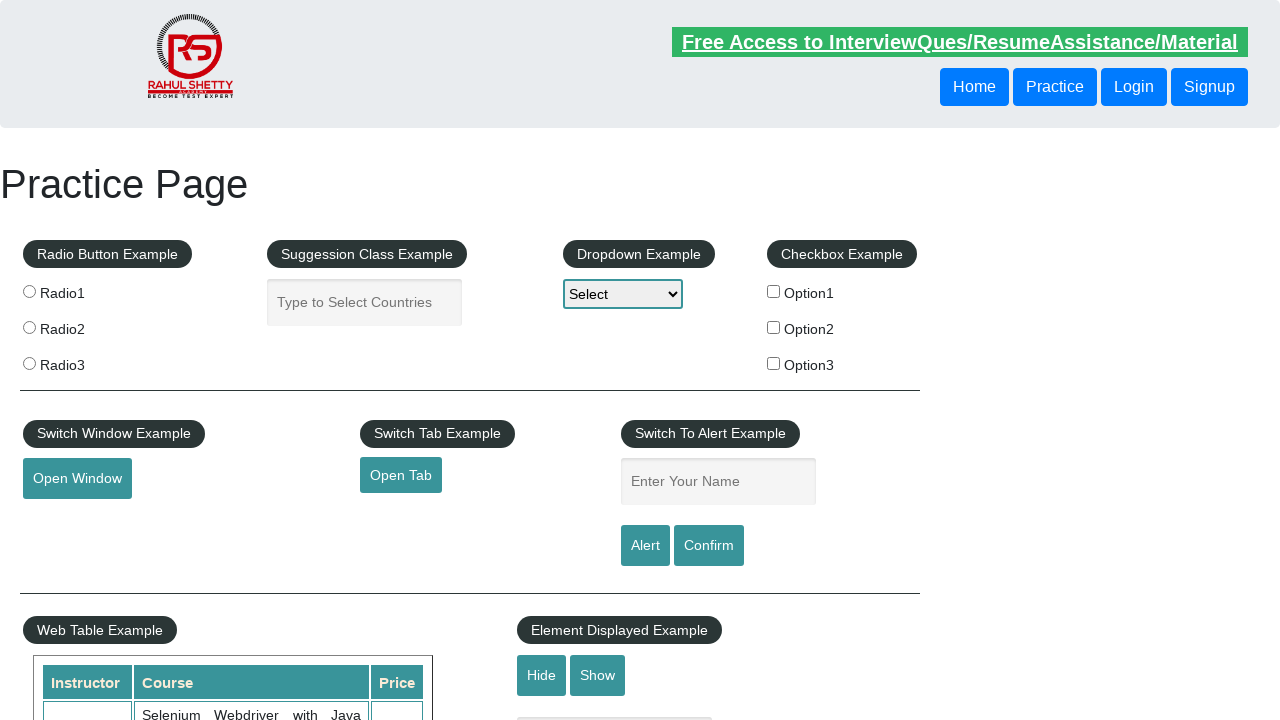

Clicked the first checkbox option at (774, 291) on input#checkBoxOption1
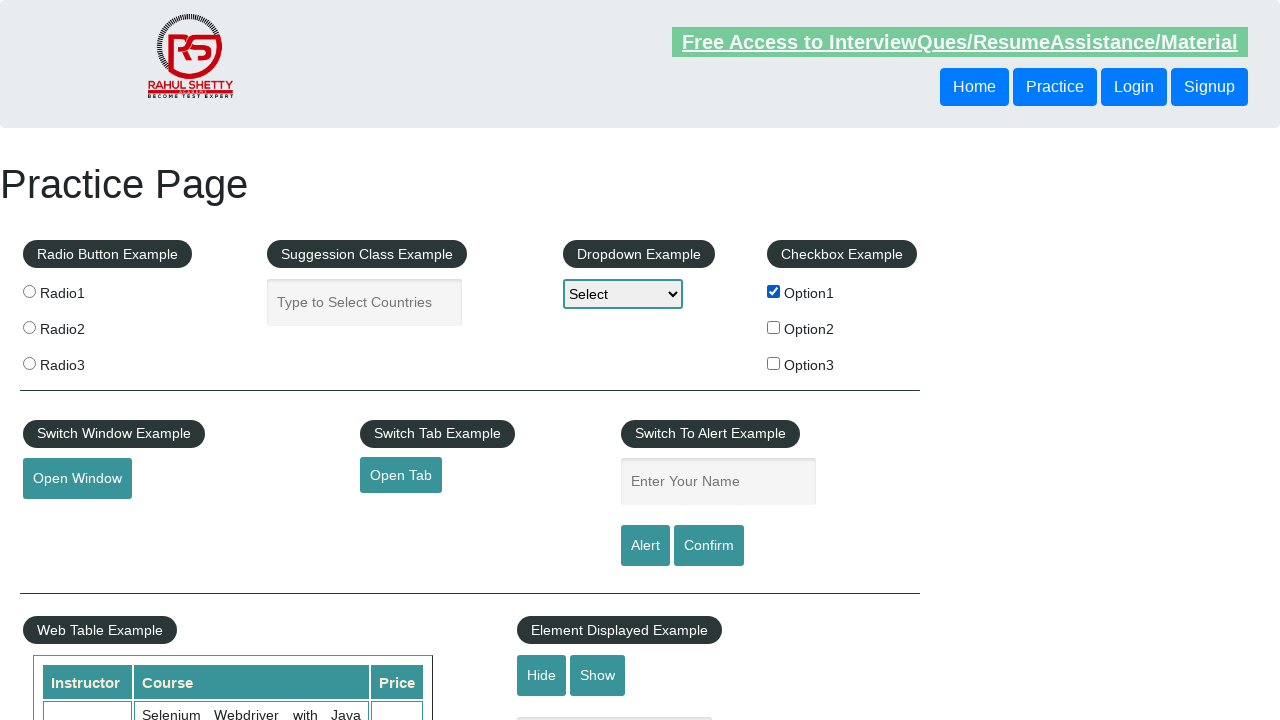

Verified that the first checkbox is now selected
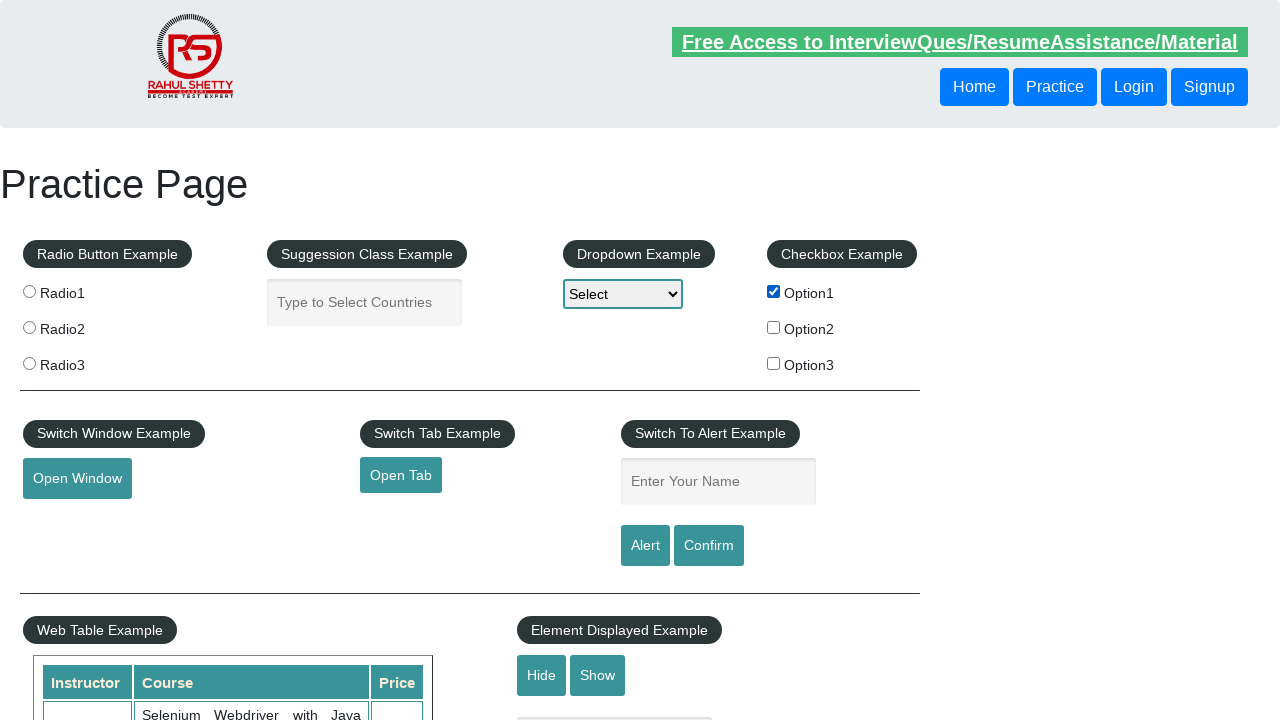

Confirmed checkboxes are visible on the page
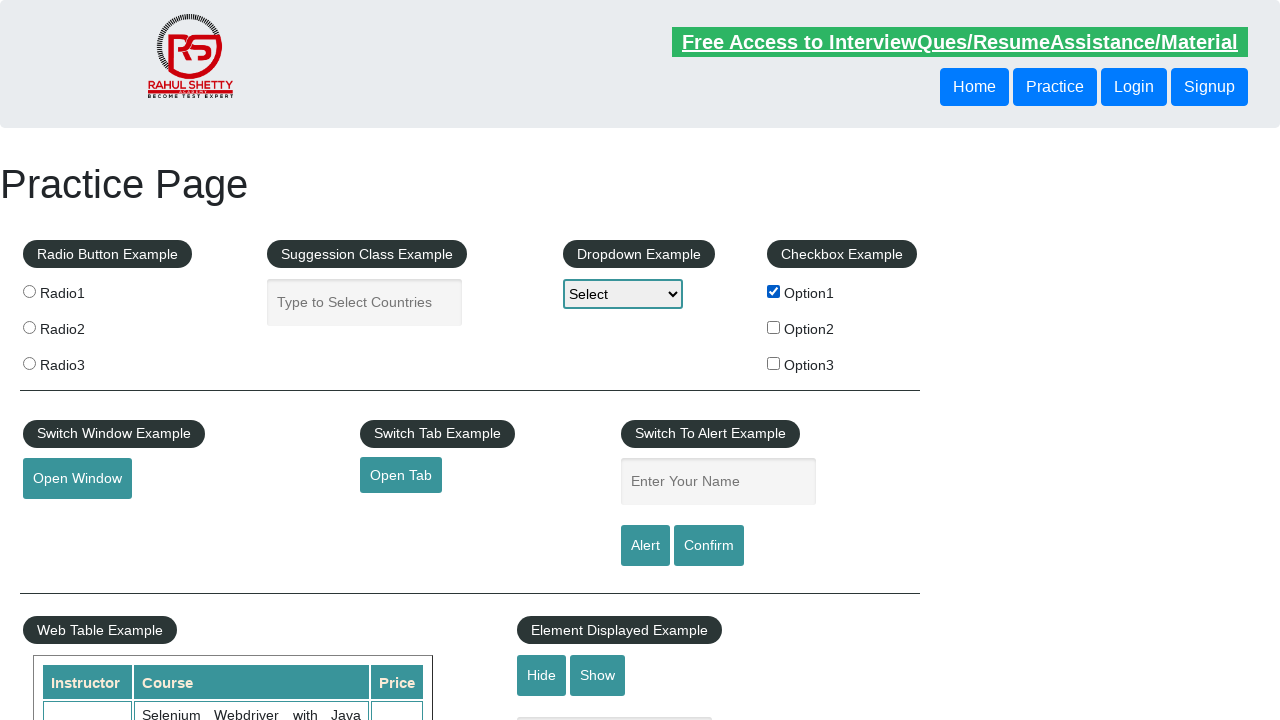

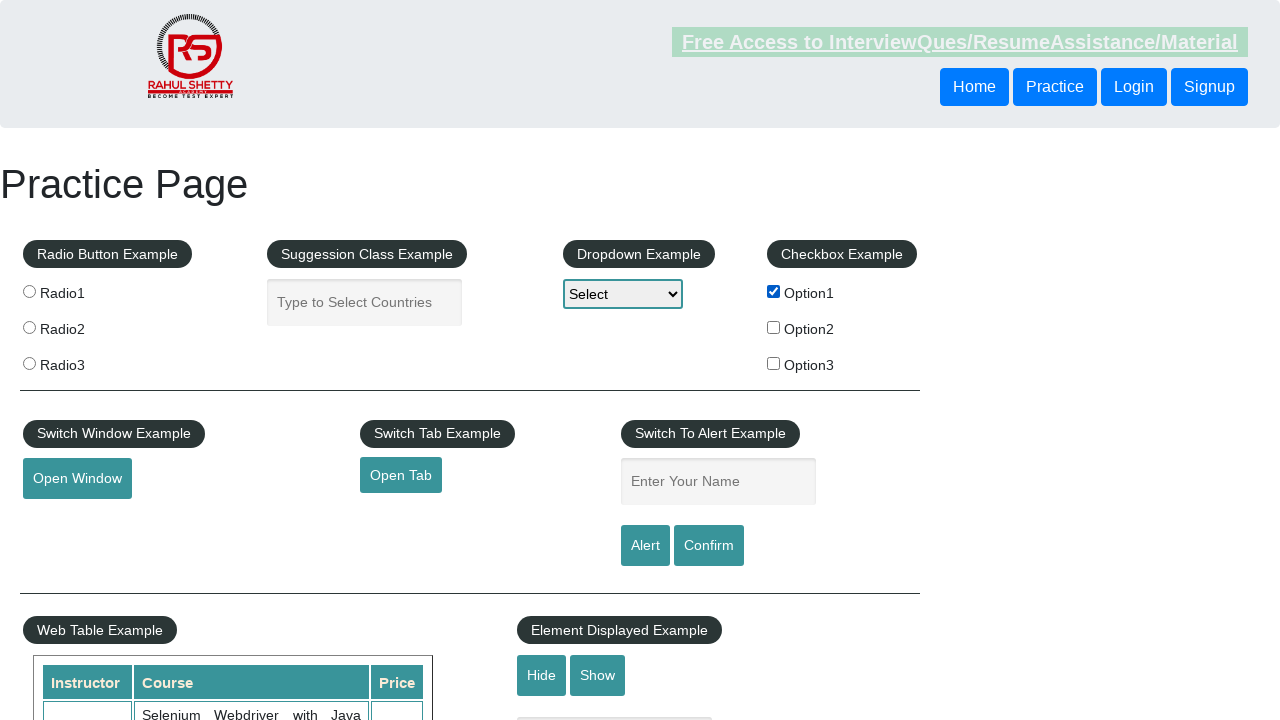